Tests navigation to the WebDriver Protocol page by clicking the next pagination link and verifying the protocol section appears

Starting URL: https://webdriver.io/docs/api

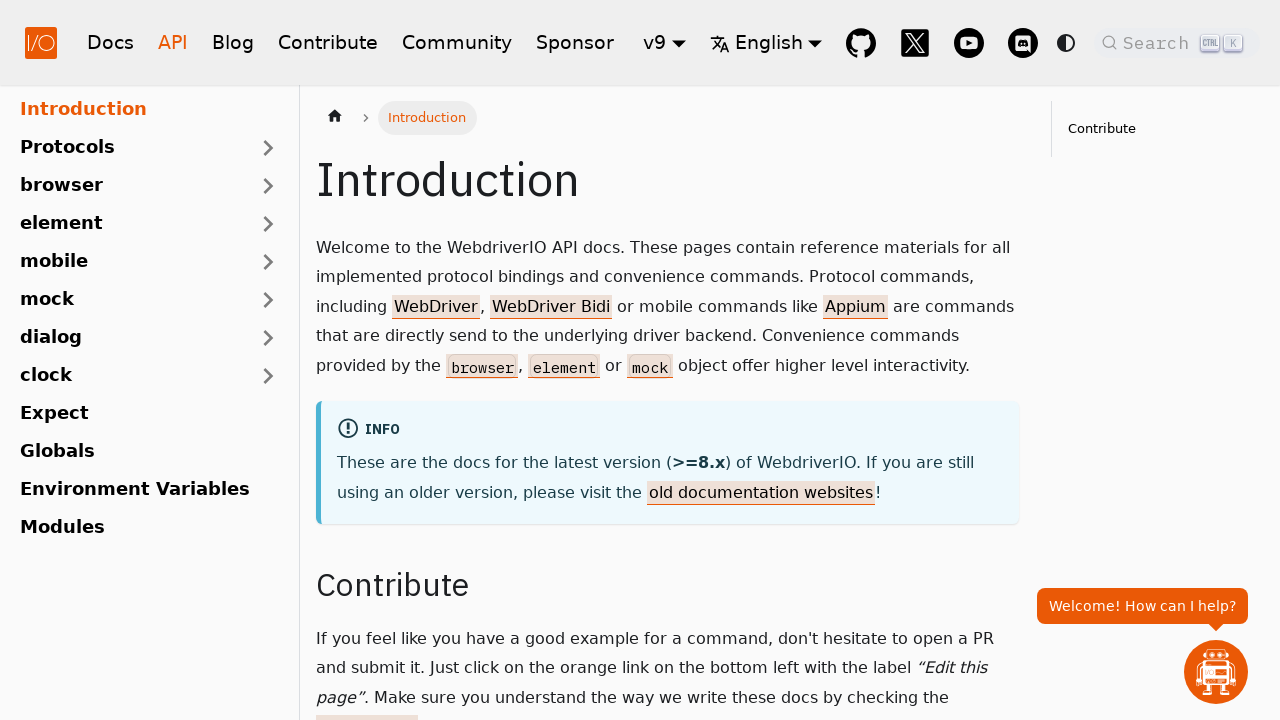

Clicked next pagination link to navigate to next page at (847, 360) on .pagination-nav__link--next
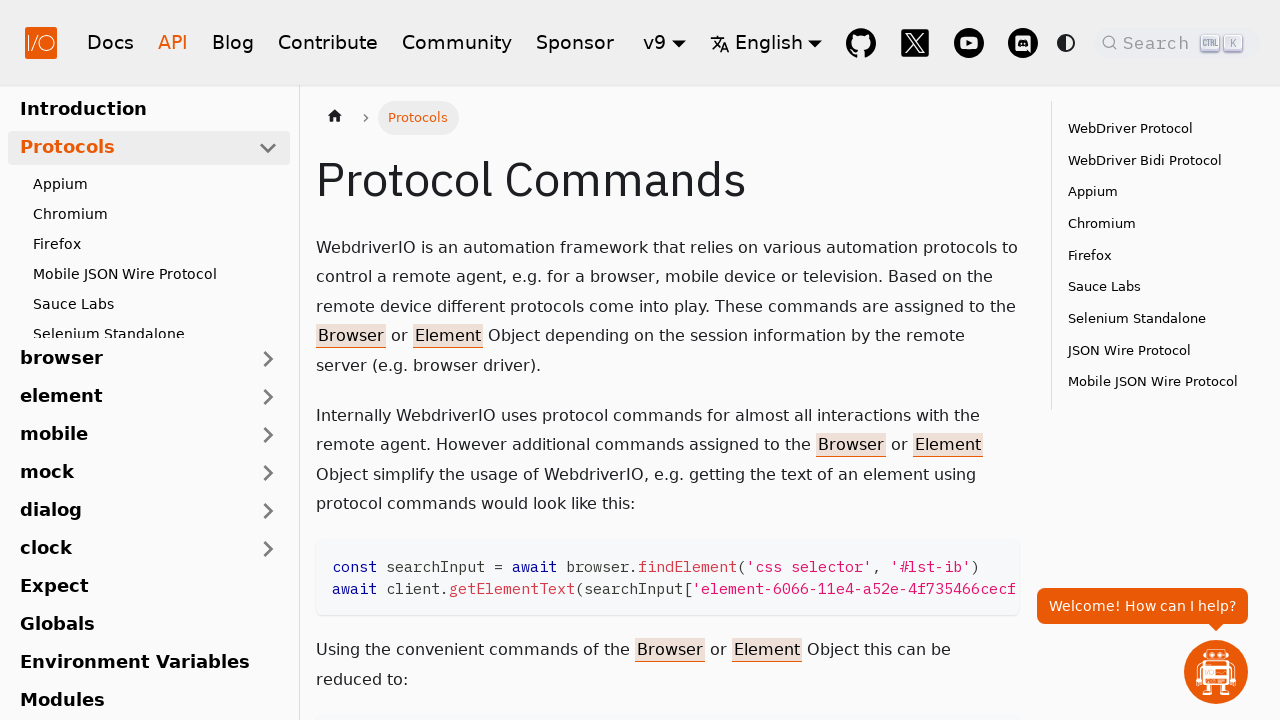

WebDriver Protocol section appeared and is visible
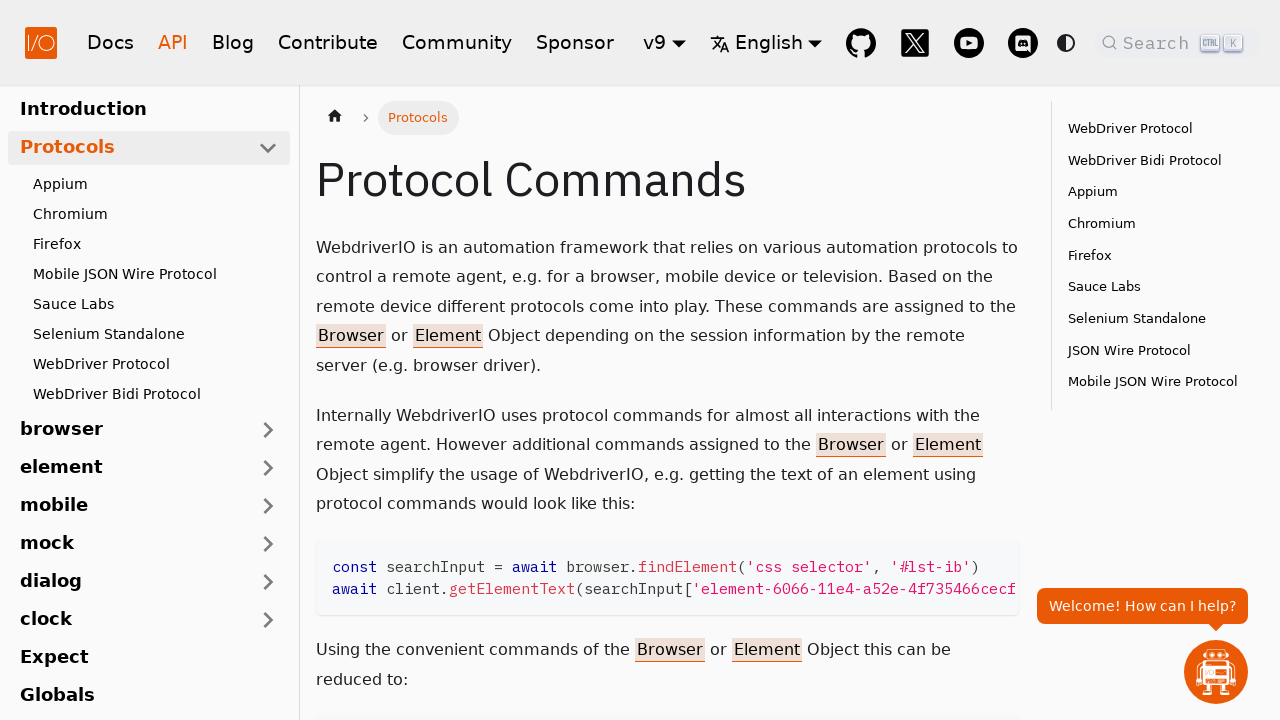

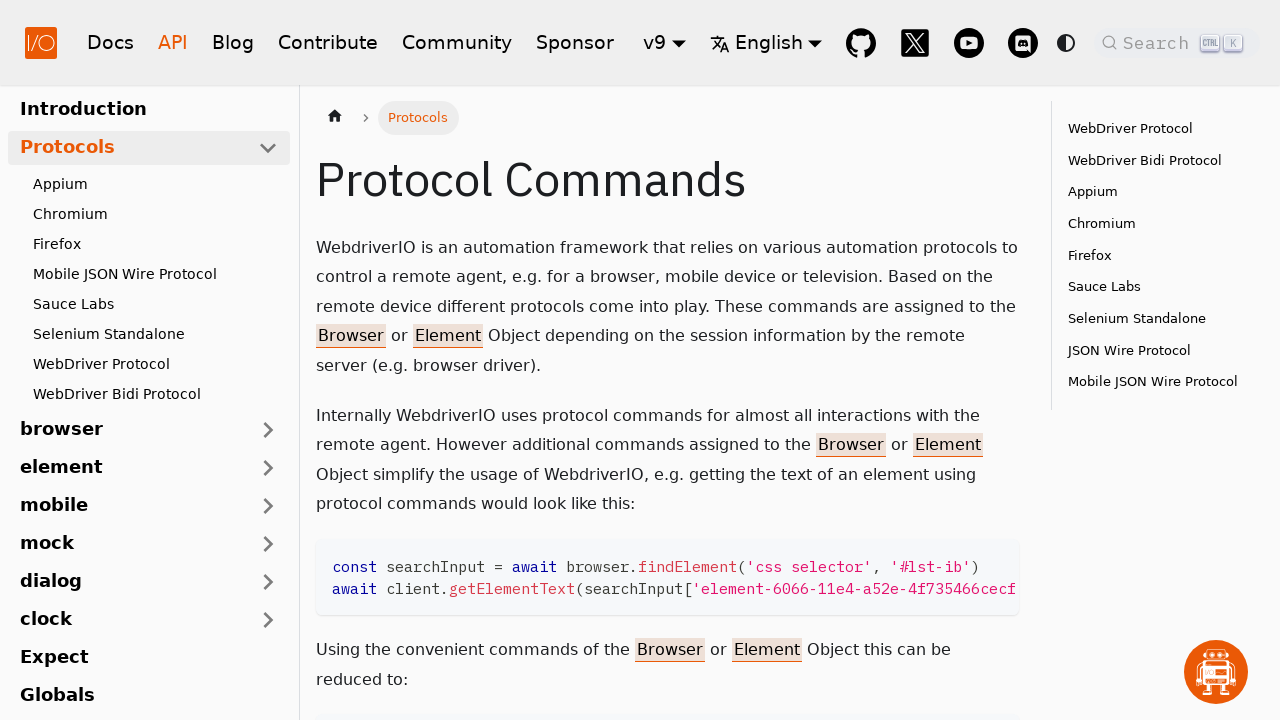